Tests link counting in different page sections and opens footer links in new tabs to verify they work

Starting URL: https://www.rahulshettyacademy.com/AutomationPractice/

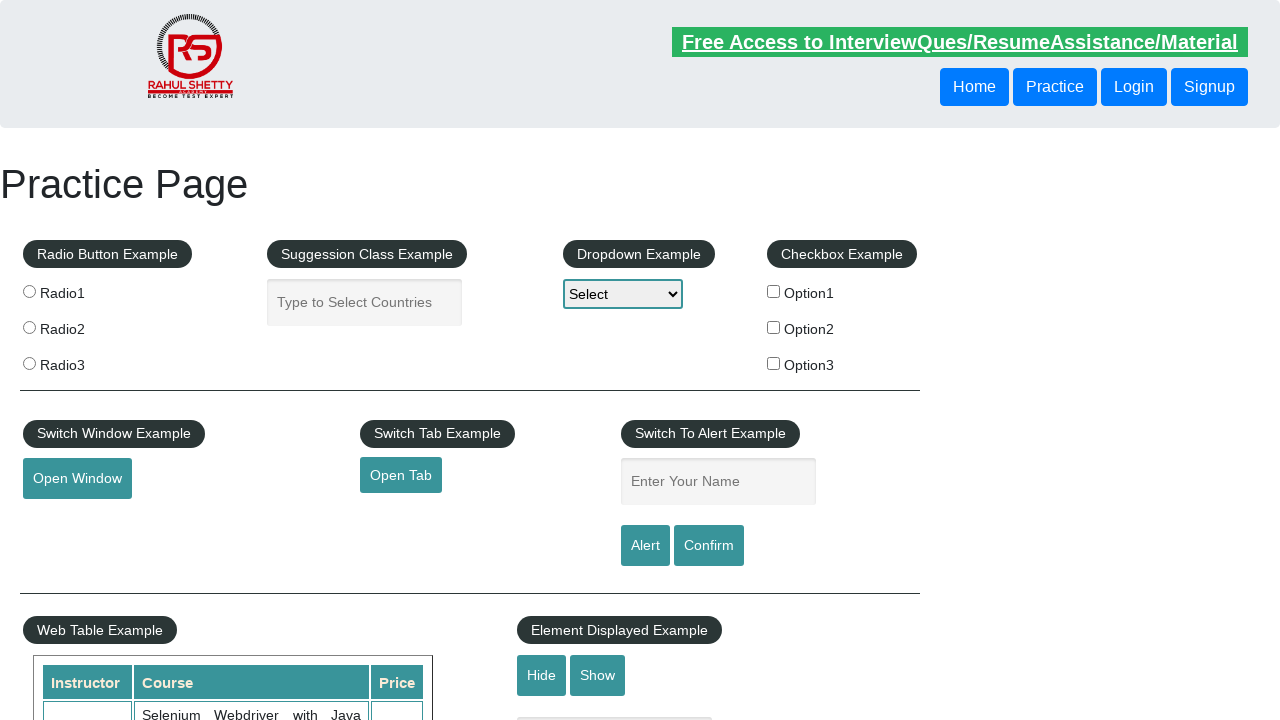

Counted total links on page: 27
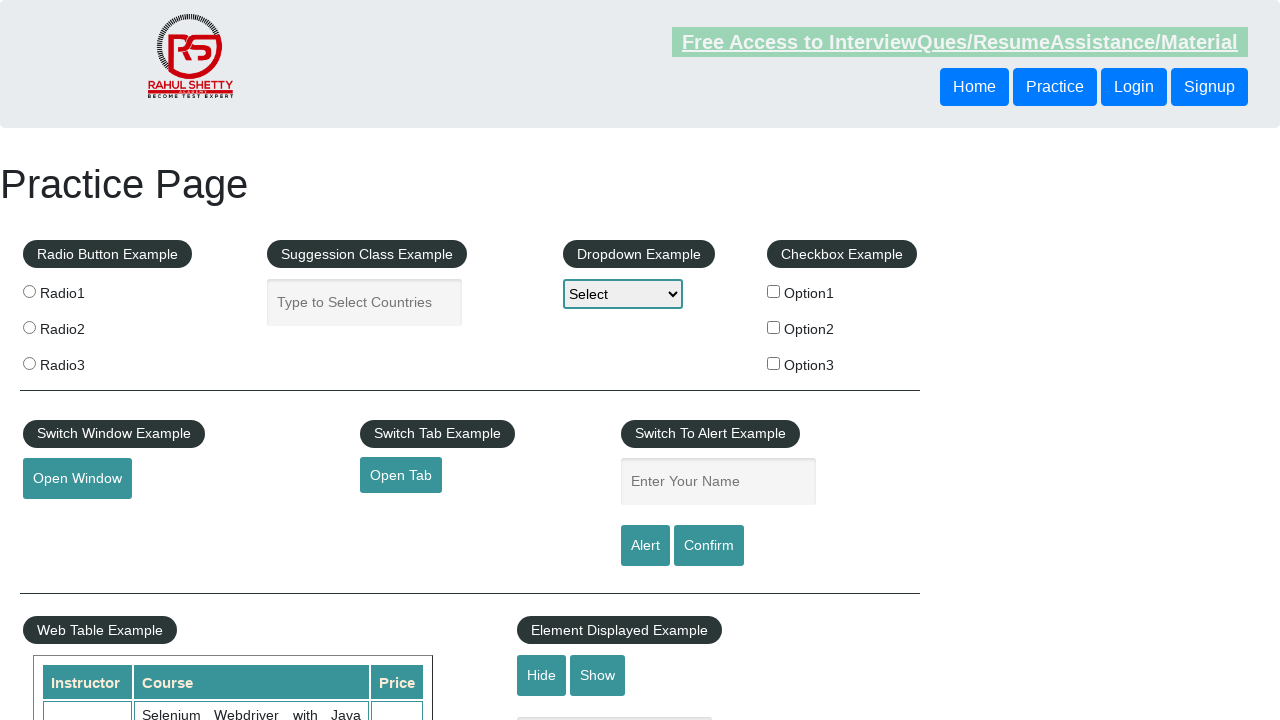

Located footer section (#gf-BIG)
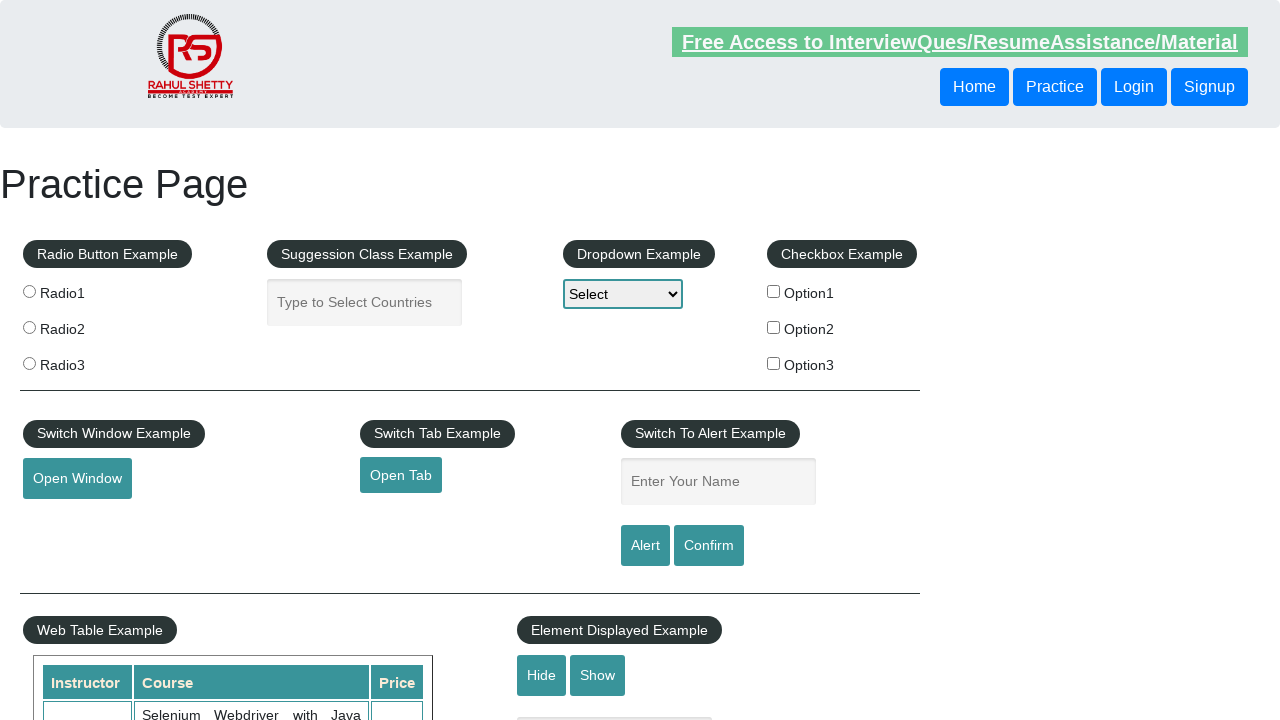

Counted links in footer section: 20
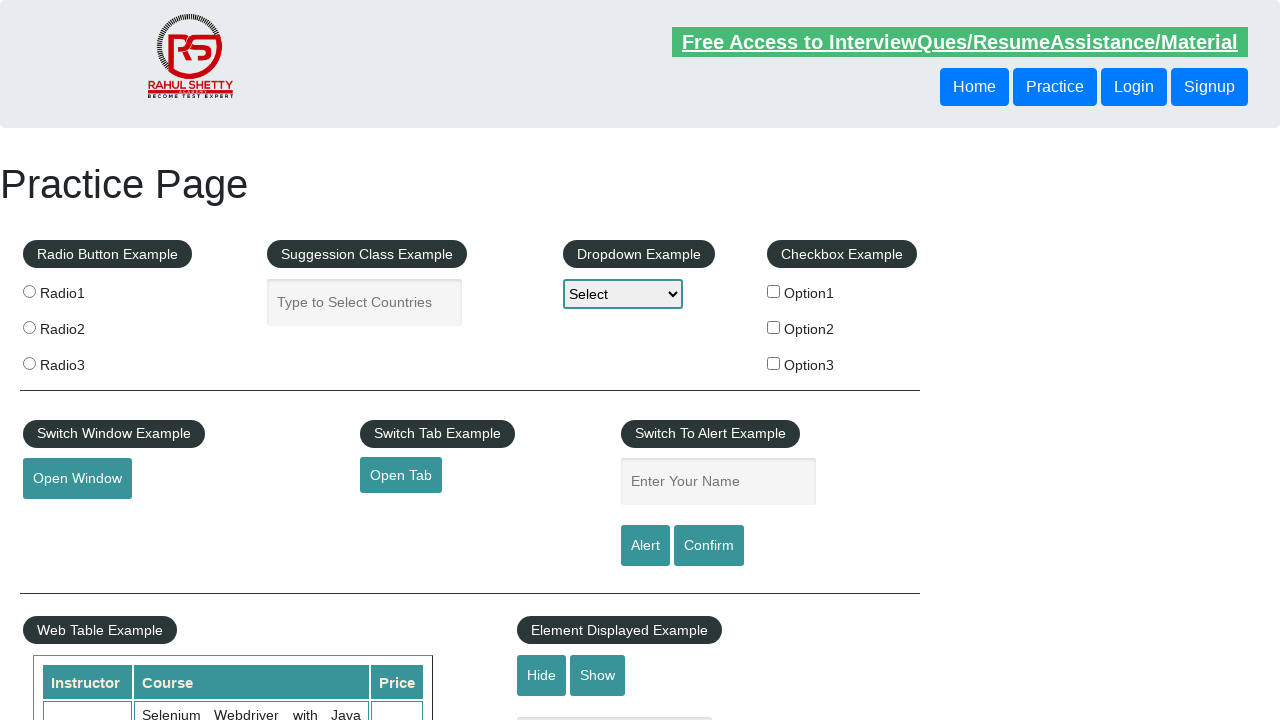

Located first column of footer table
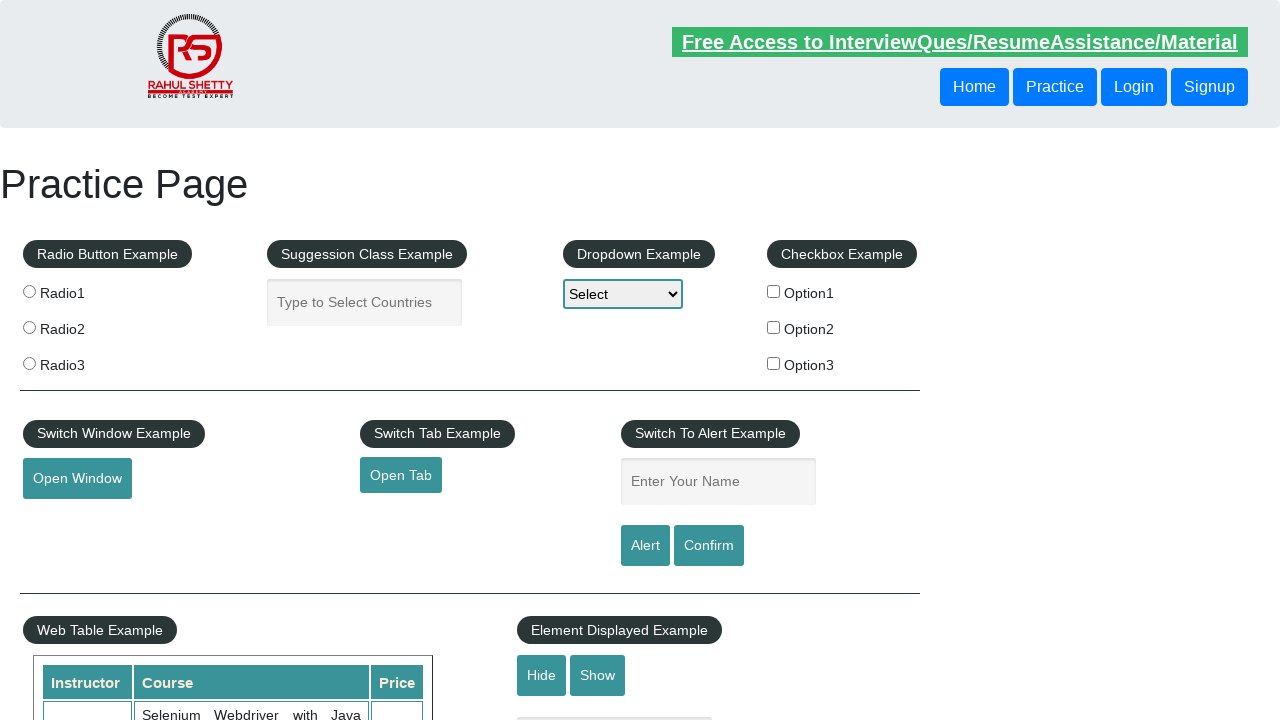

Counted links in first footer column: 5
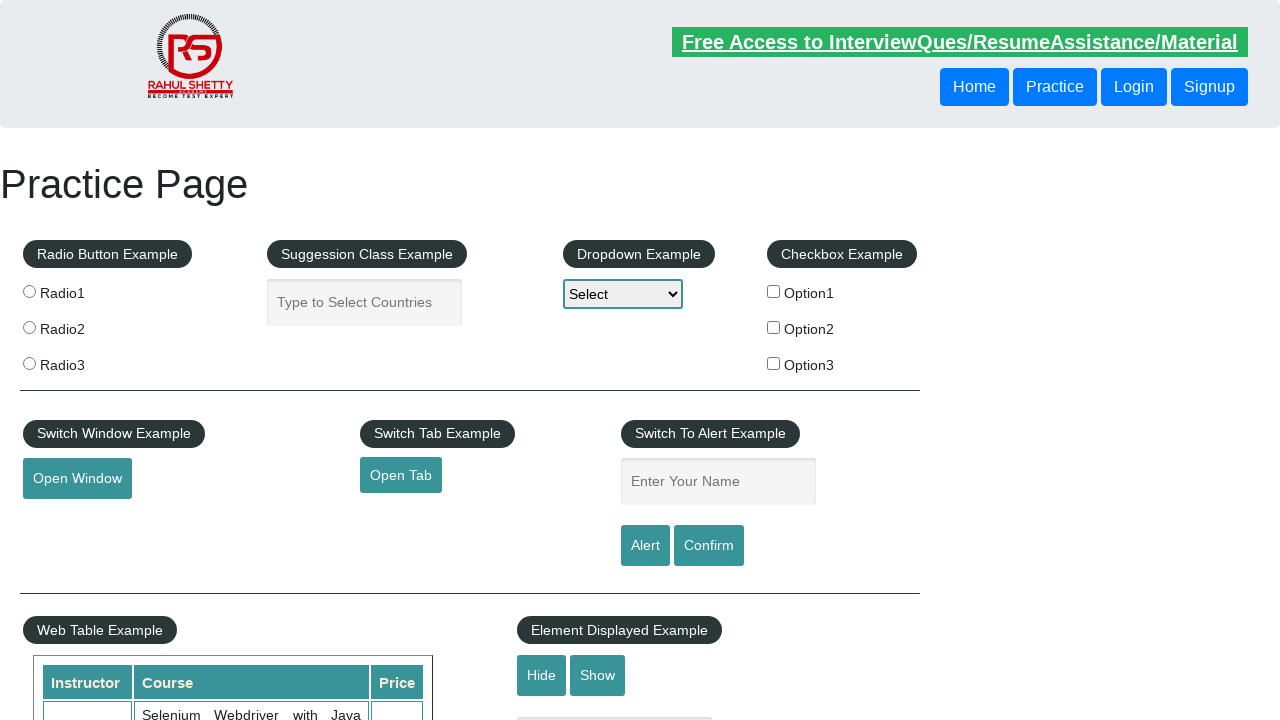

Located link #1 in first footer column
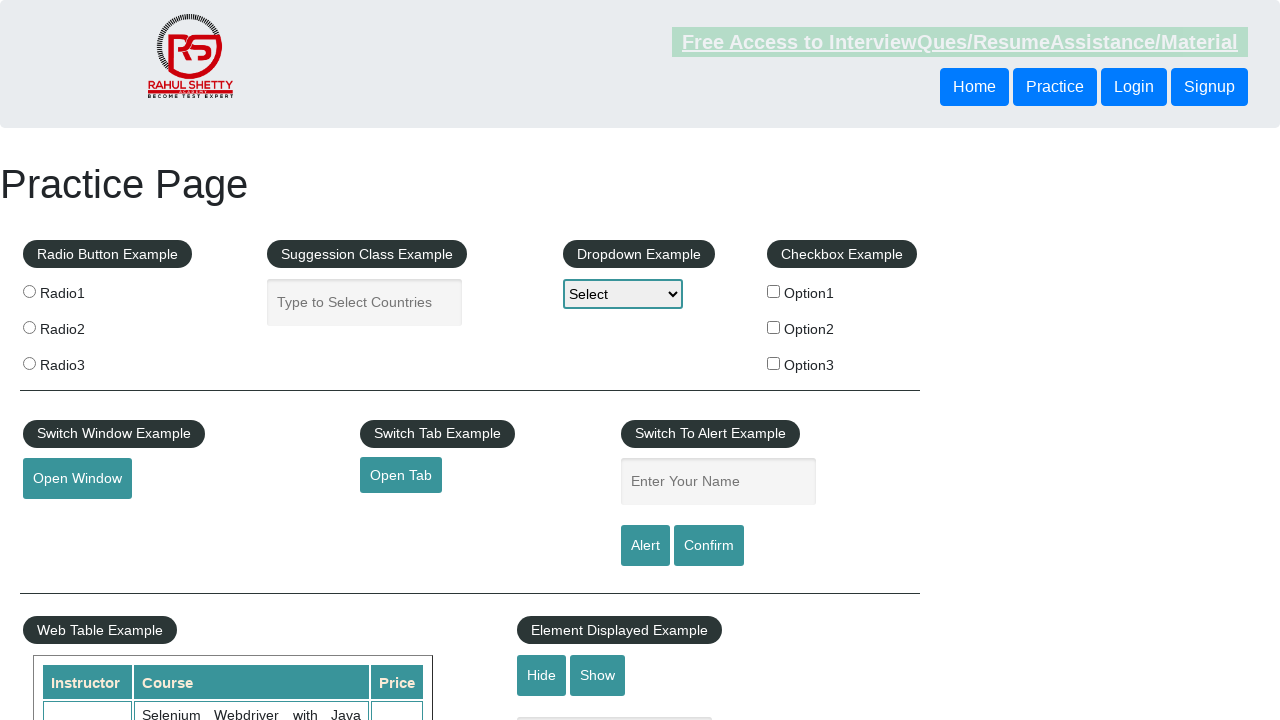

Opened link #1 in new tab using Ctrl+Click at (68, 520) on #gf-BIG >> xpath=//table/tbody/tr/td[1]/ul >> a >> nth=1
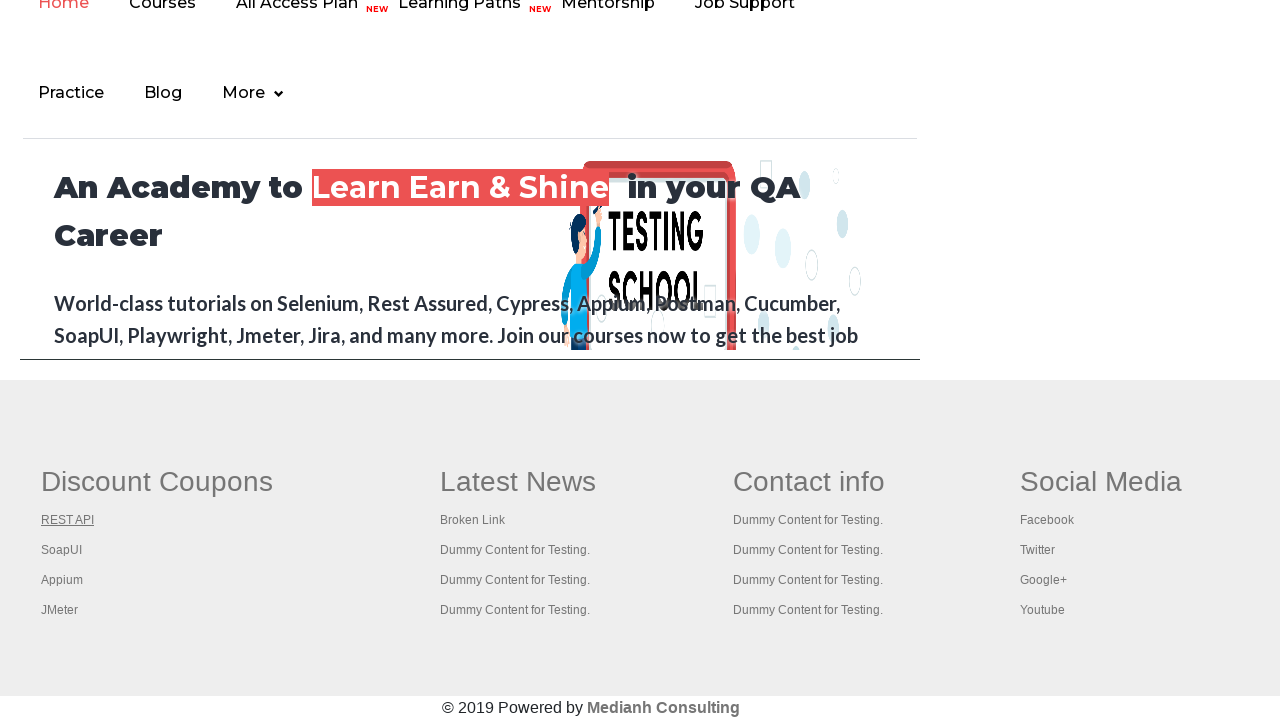

Retrieved title of new page #1: REST API Tutorial
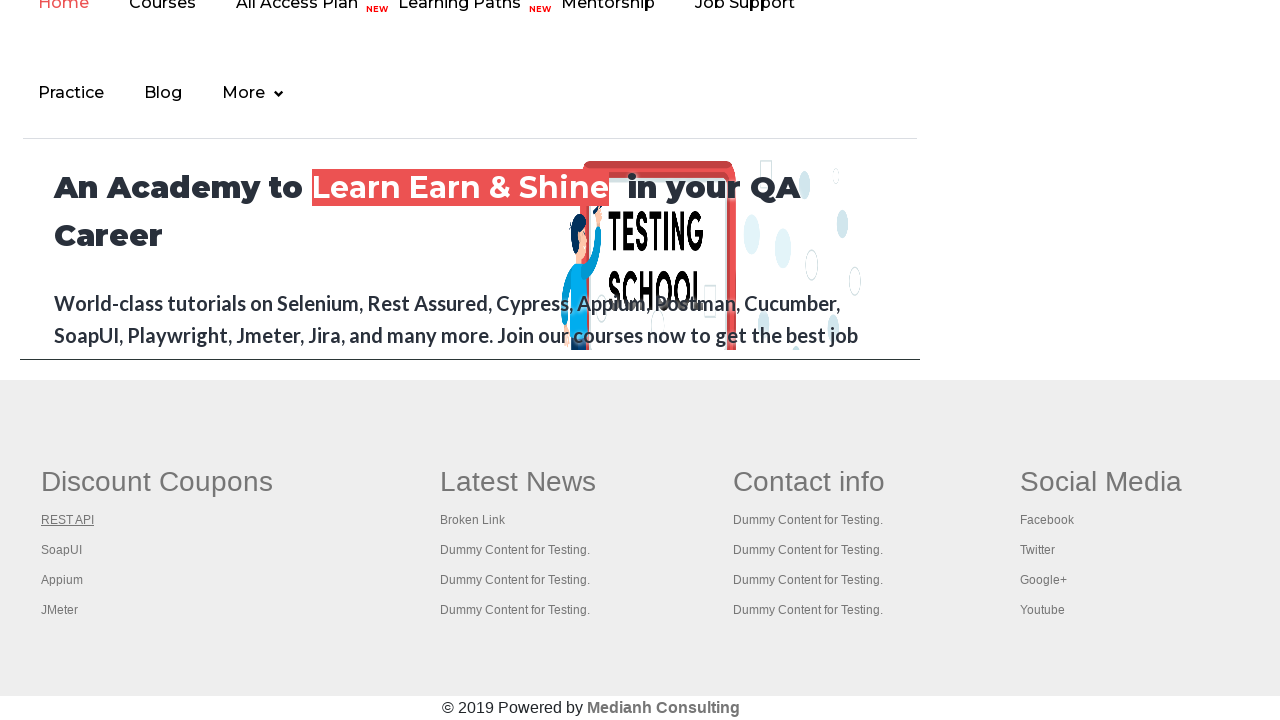

Closed new tab for link #1
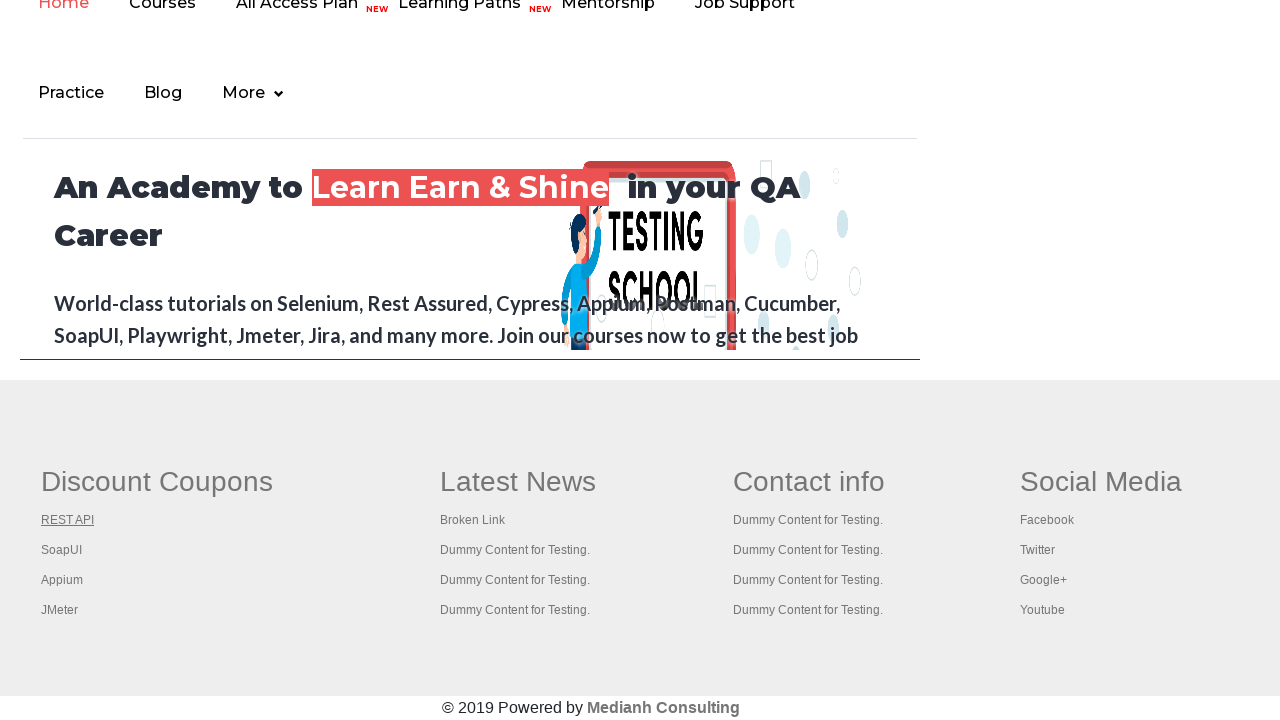

Located link #2 in first footer column
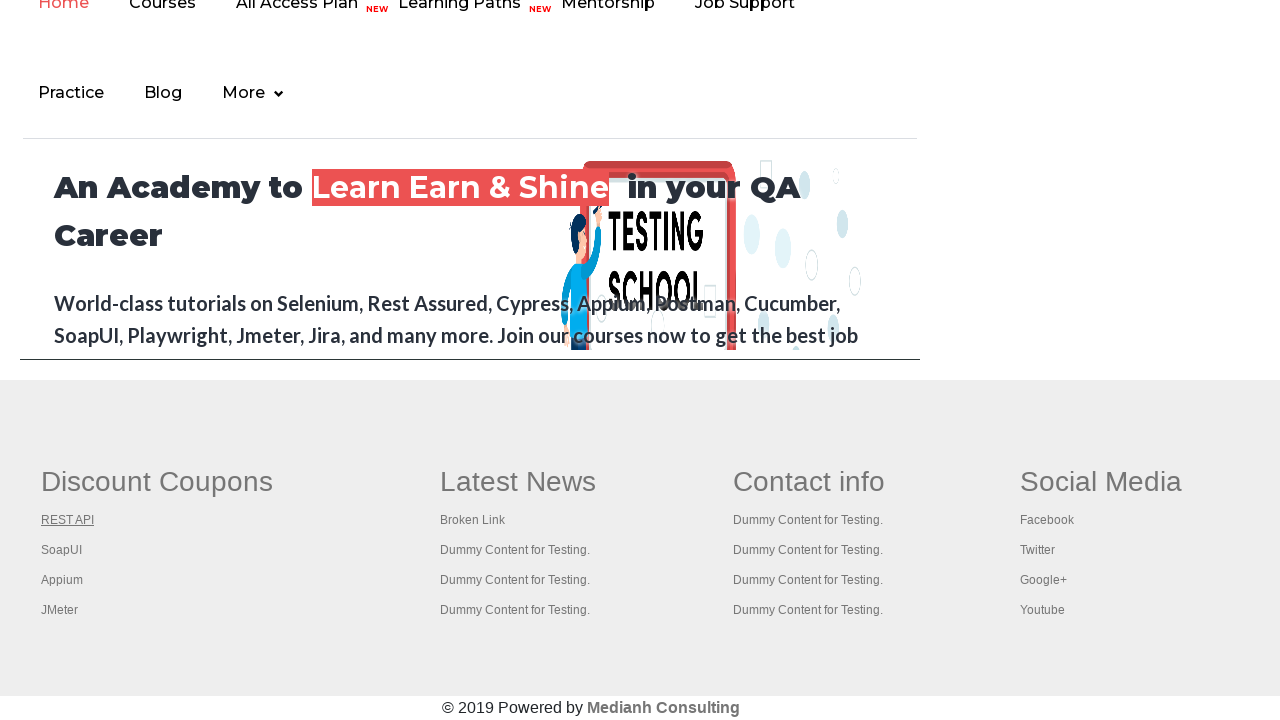

Opened link #2 in new tab using Ctrl+Click at (62, 550) on #gf-BIG >> xpath=//table/tbody/tr/td[1]/ul >> a >> nth=2
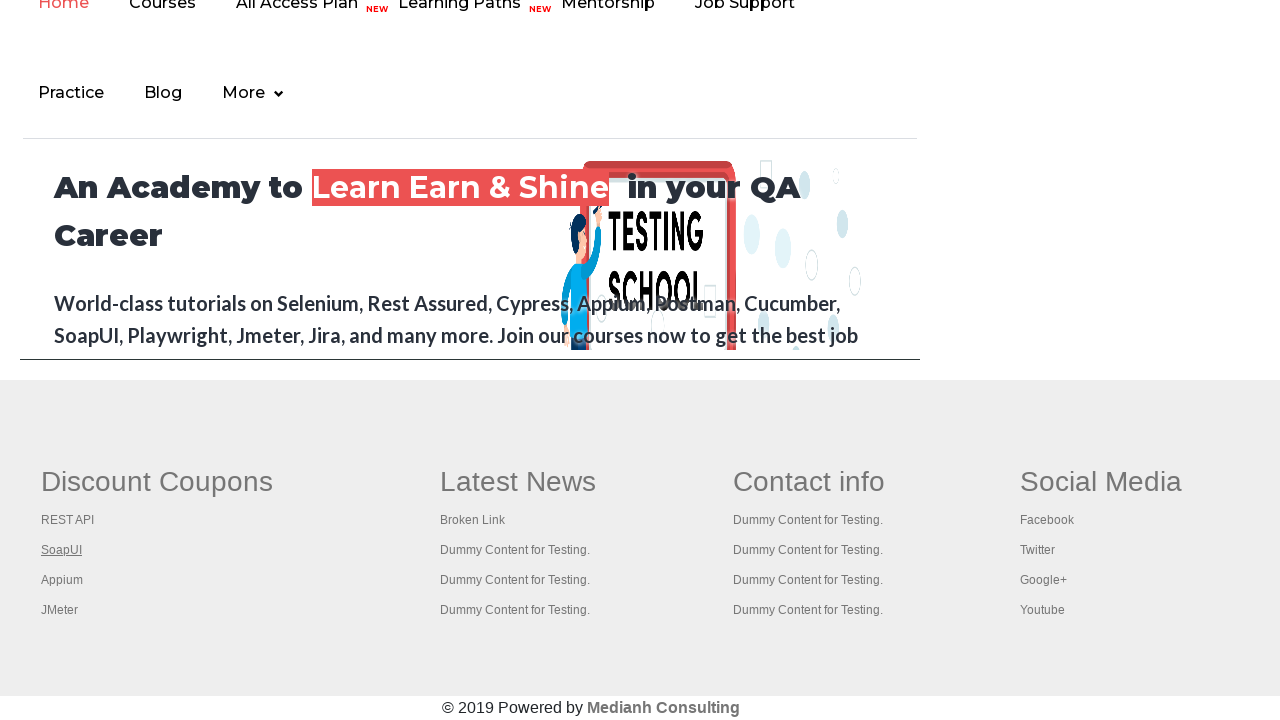

Retrieved title of new page #2: The World’s Most Popular API Testing Tool | SoapUI
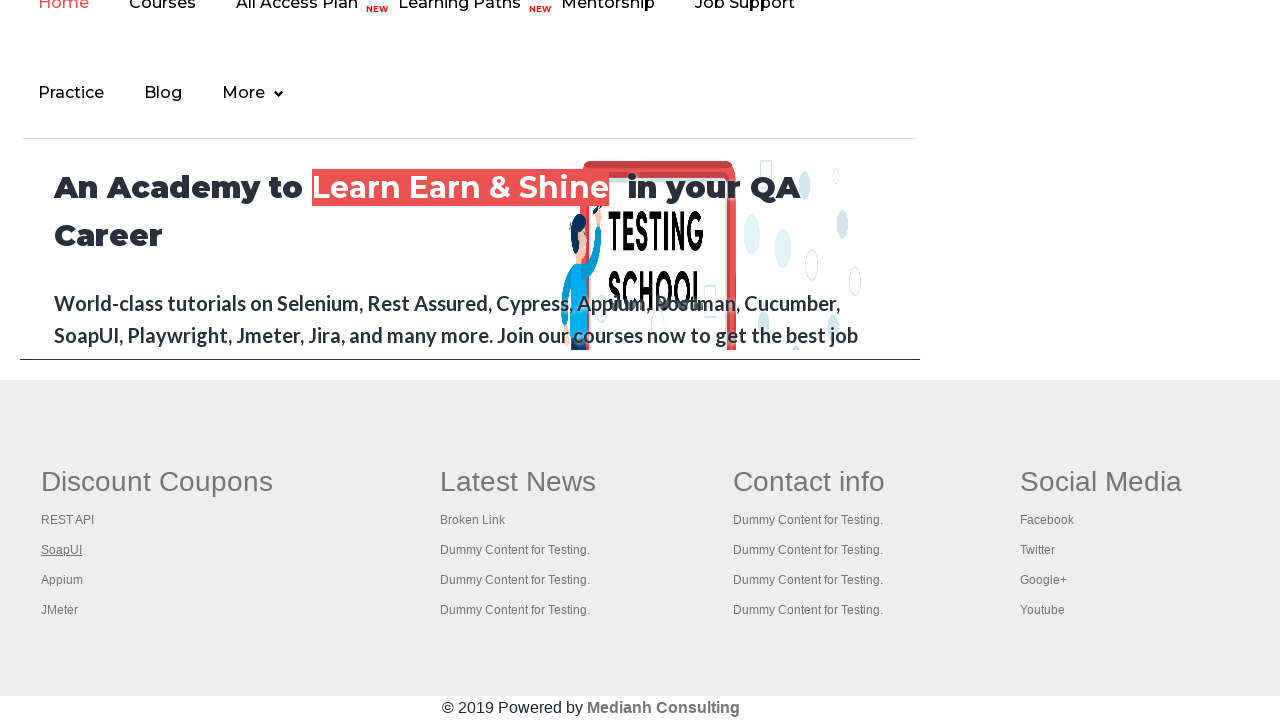

Closed new tab for link #2
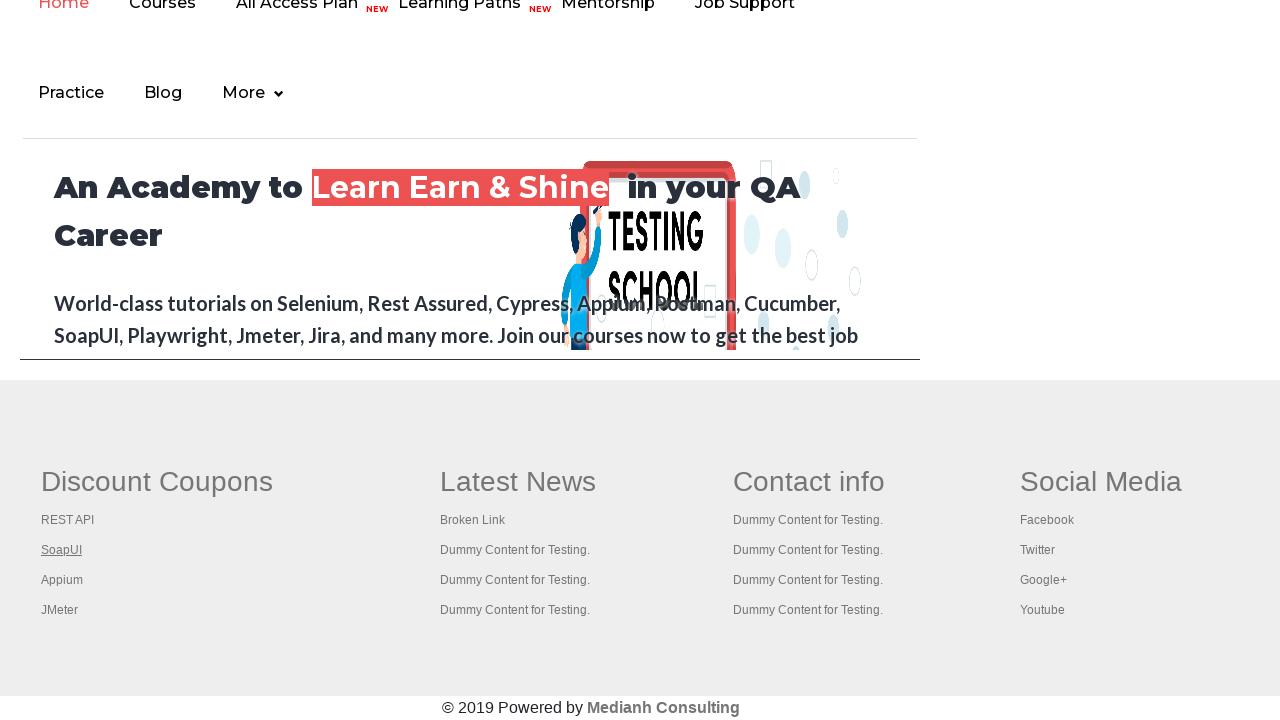

Located link #3 in first footer column
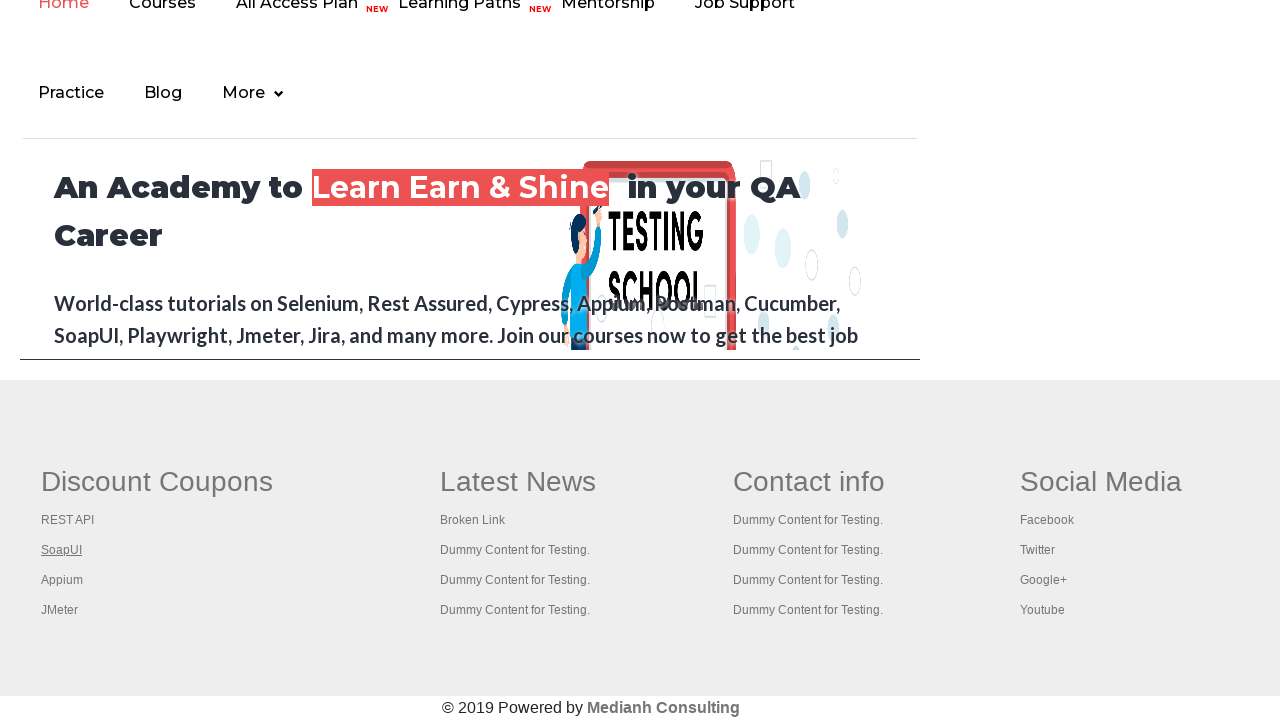

Opened link #3 in new tab using Ctrl+Click at (62, 580) on #gf-BIG >> xpath=//table/tbody/tr/td[1]/ul >> a >> nth=3
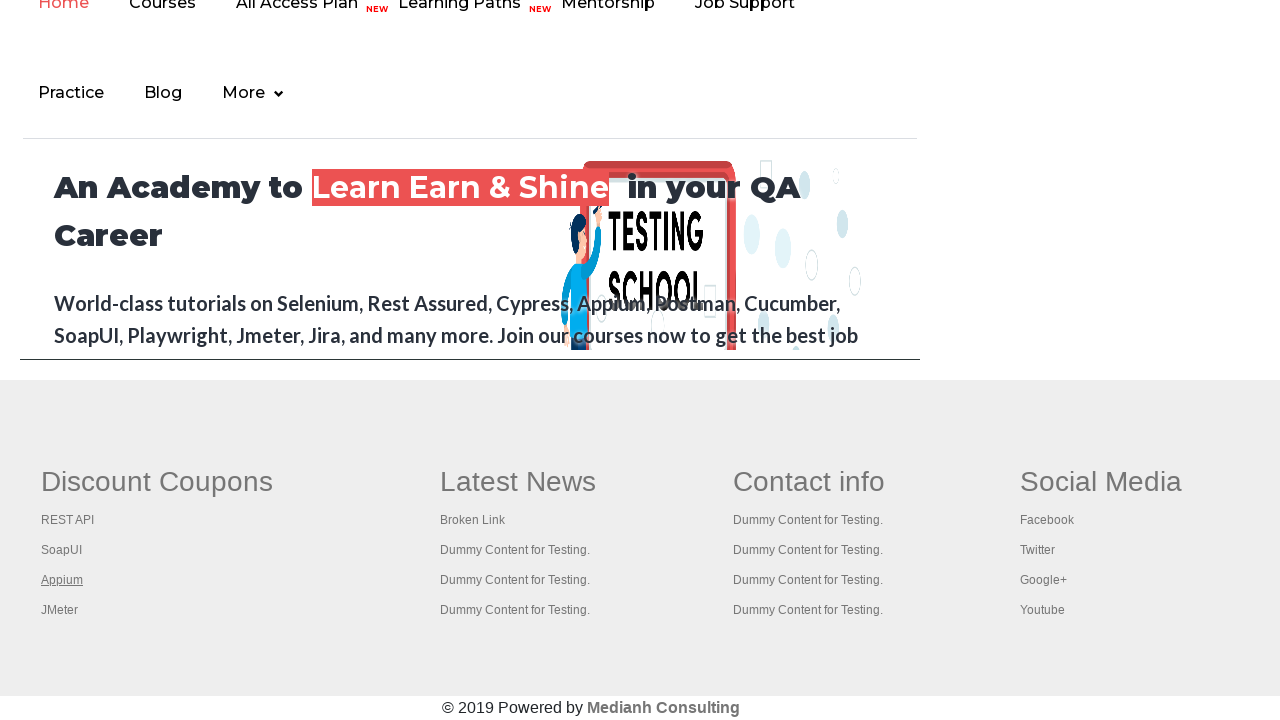

Retrieved title of new page #3: 
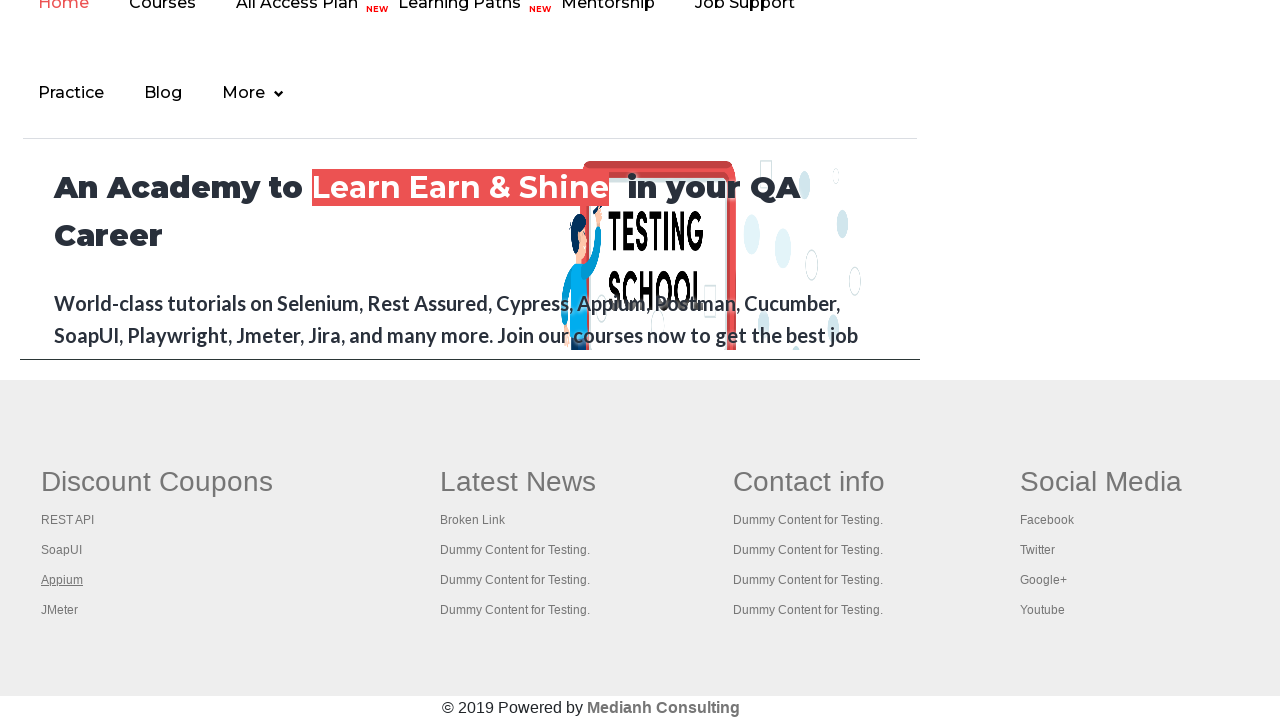

Closed new tab for link #3
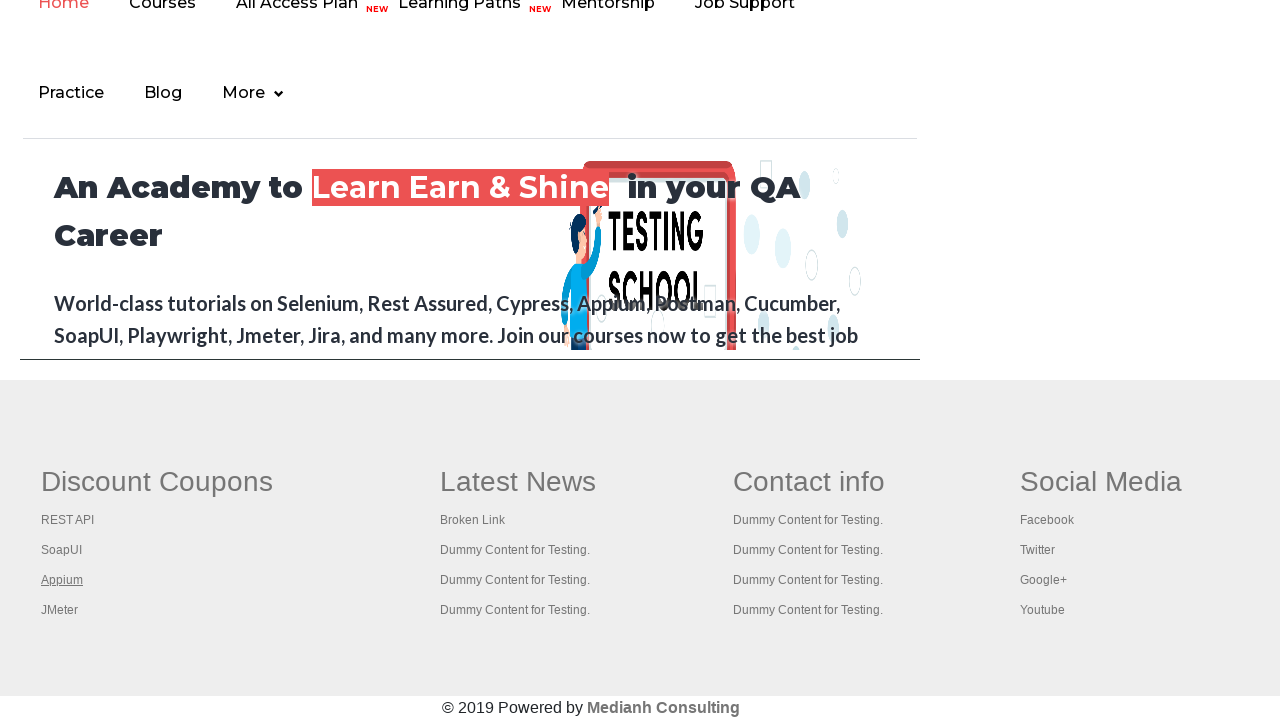

Located link #4 in first footer column
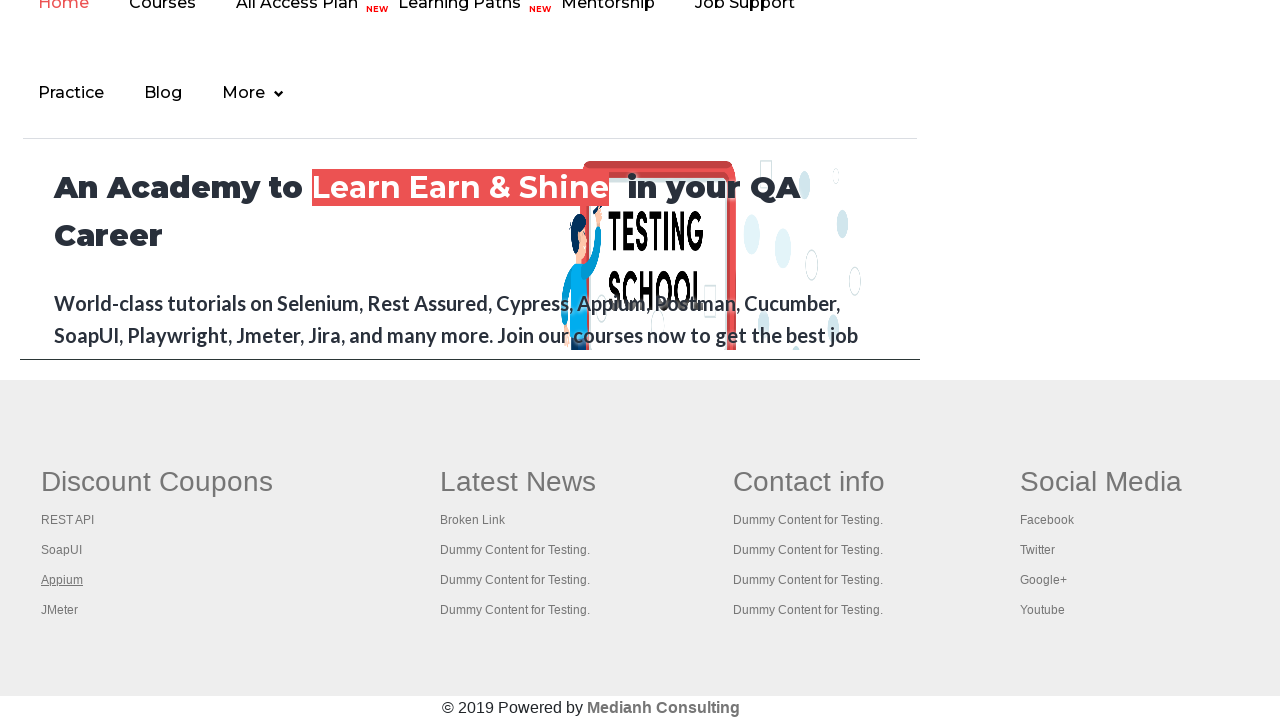

Opened link #4 in new tab using Ctrl+Click at (60, 610) on #gf-BIG >> xpath=//table/tbody/tr/td[1]/ul >> a >> nth=4
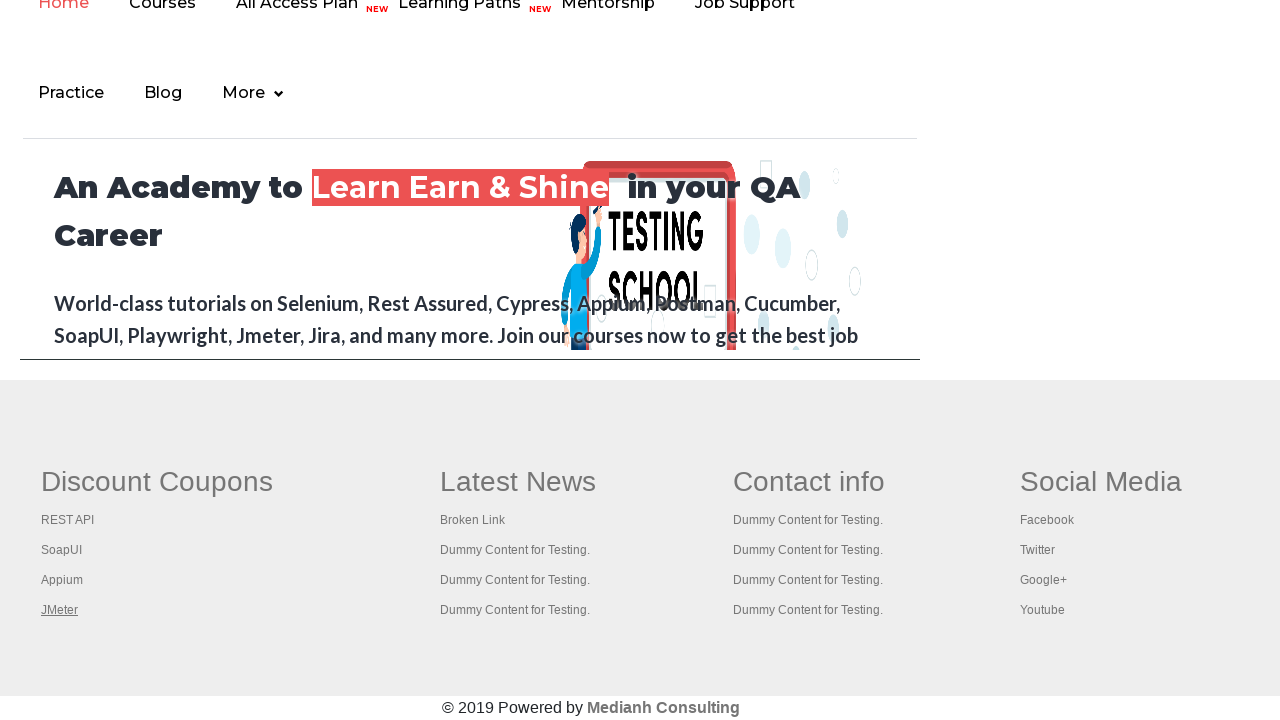

Retrieved title of new page #4: Apache JMeter - Apache JMeter™
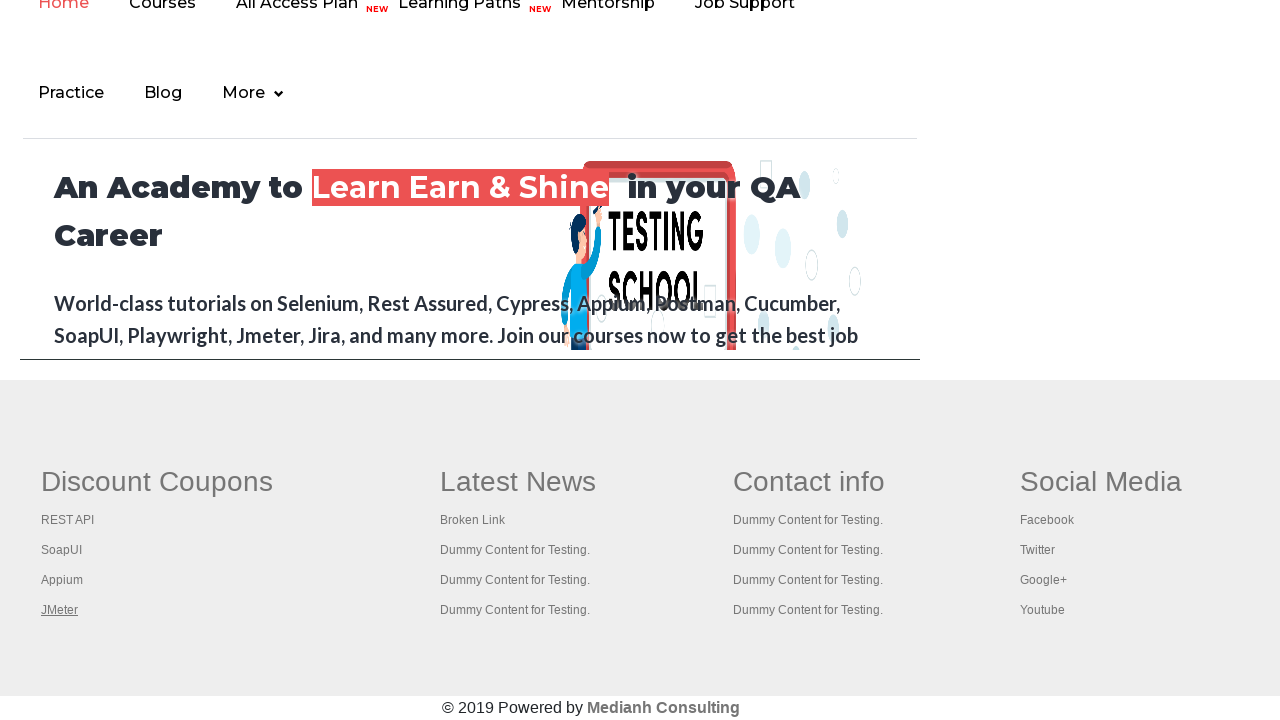

Closed new tab for link #4
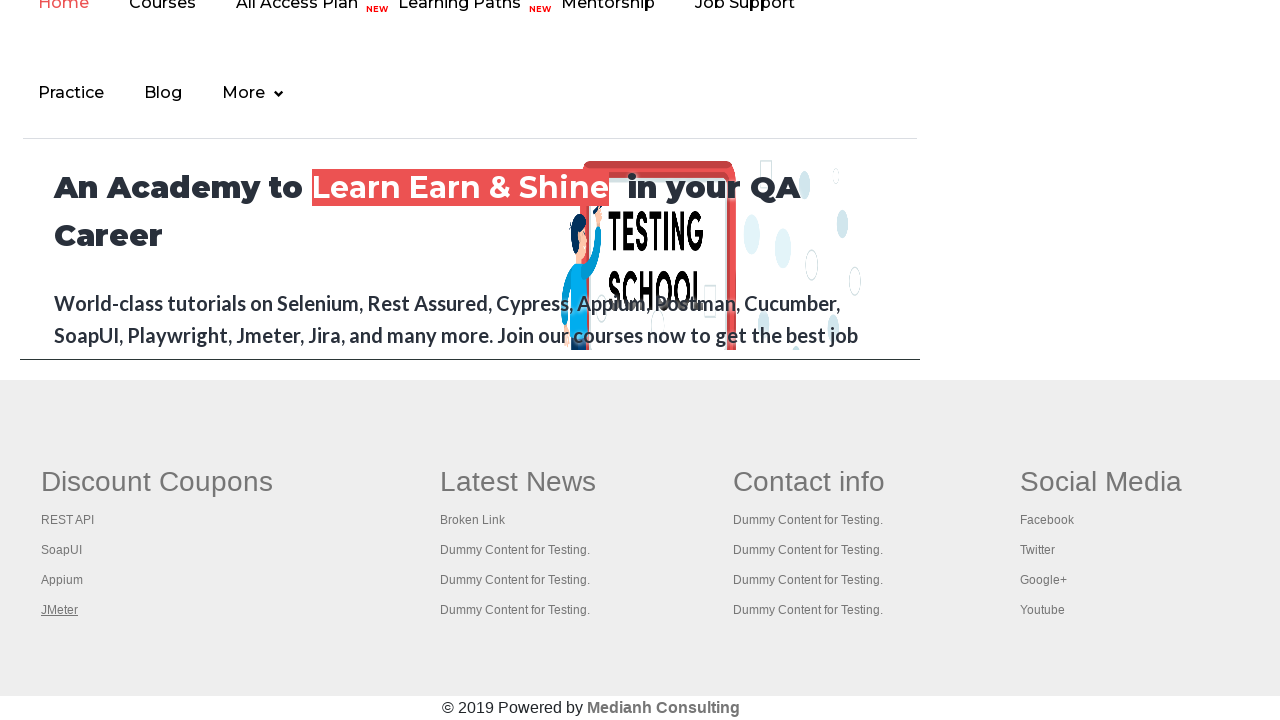

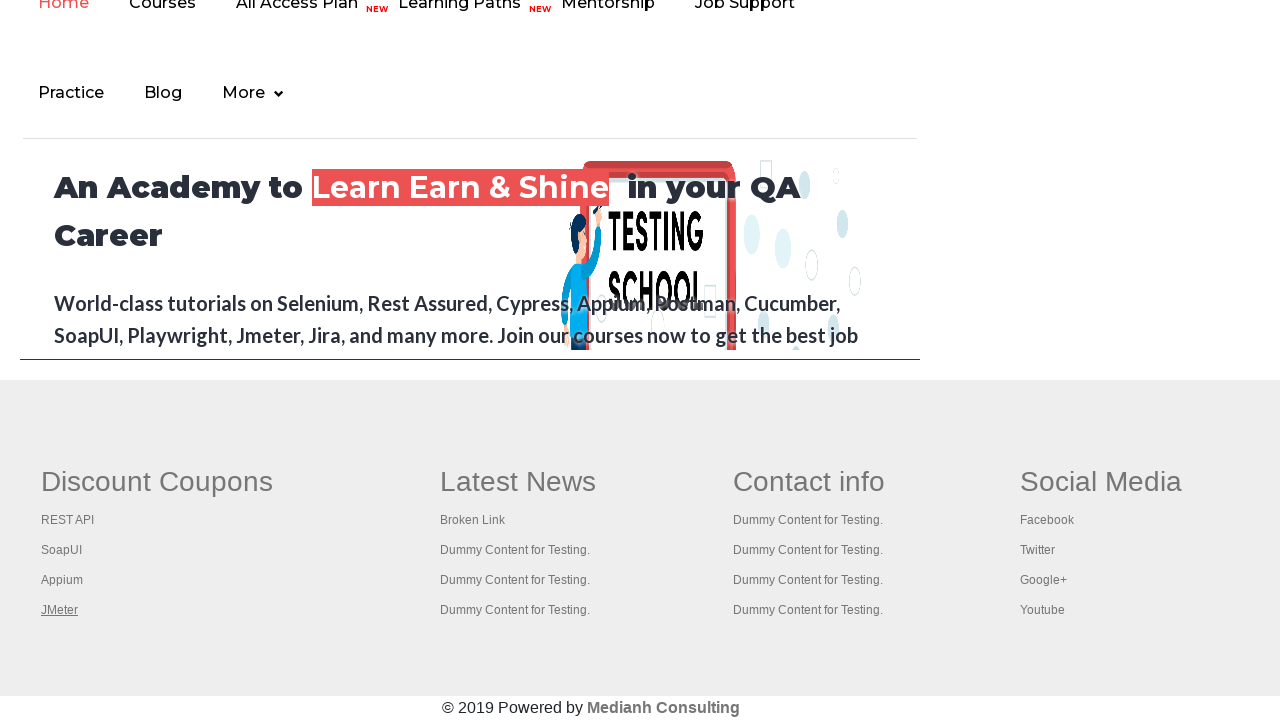